Tests the jQuery UI autocomplete widget by typing a character, viewing suggestions, navigating through them with arrow keys, and selecting one with Enter.

Starting URL: http://jqueryui.com/autocomplete/

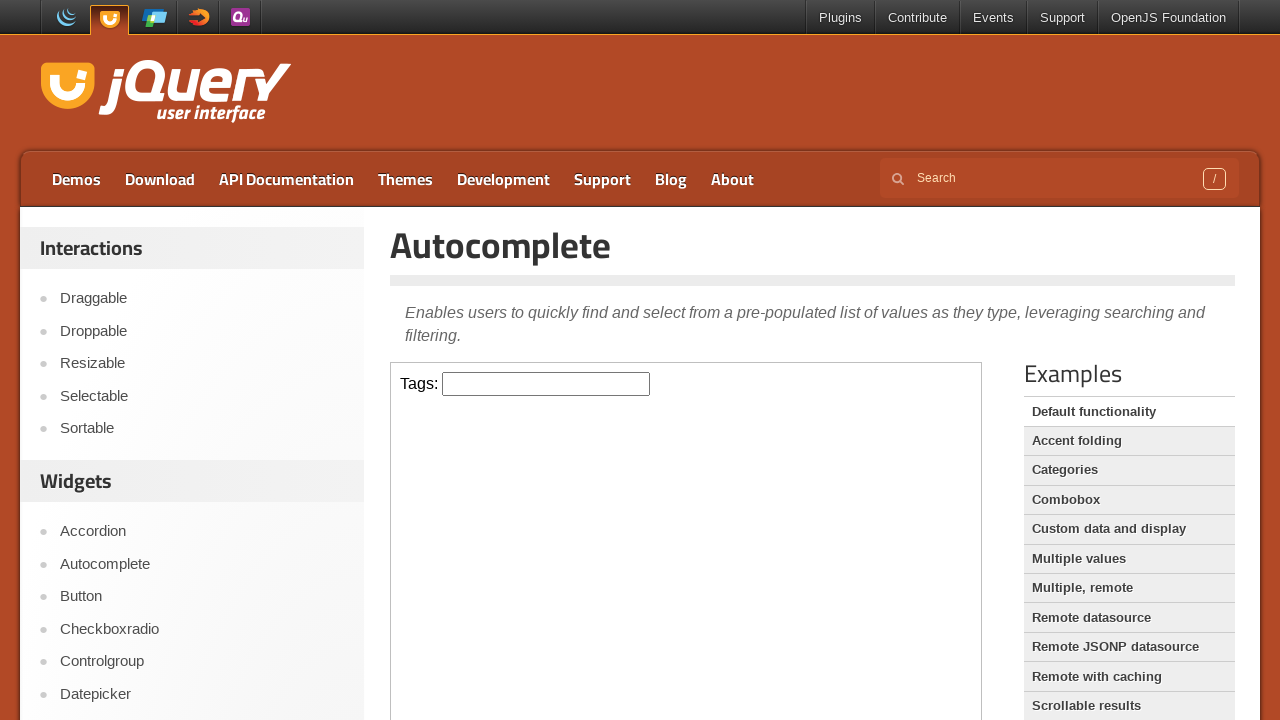

Verified page title is 'Autocomplete | jQuery UI'
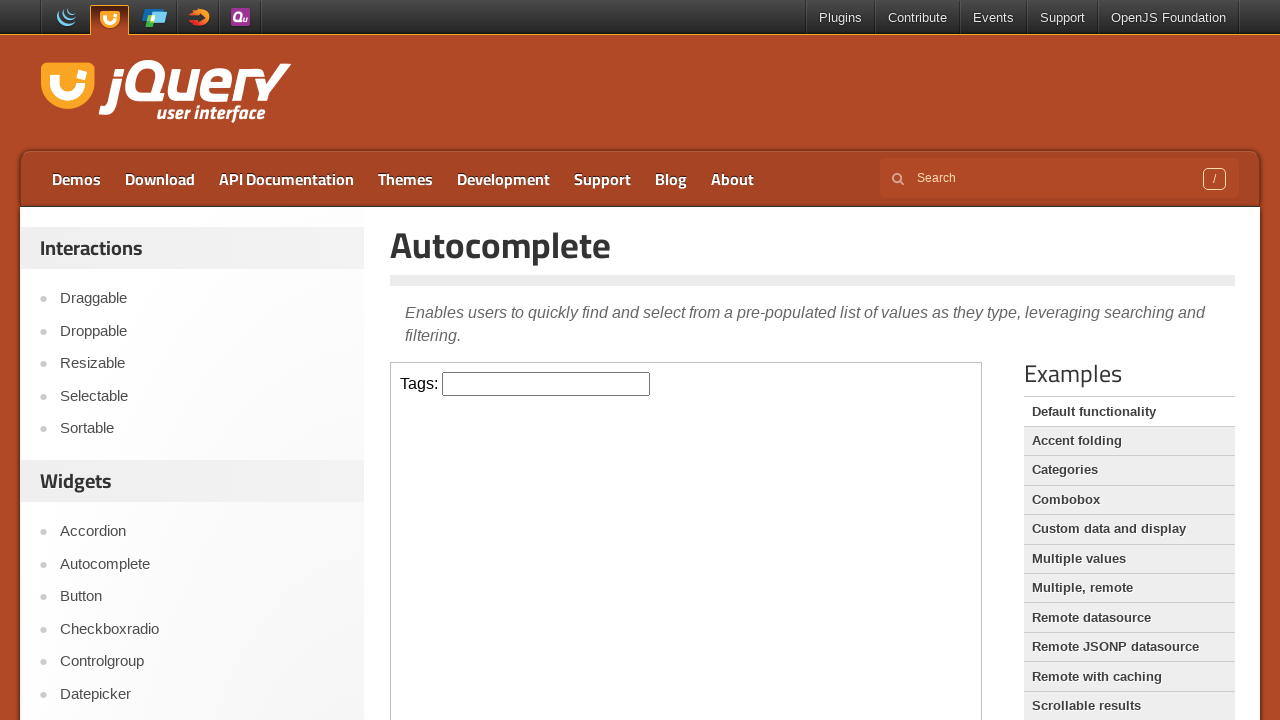

Located demo iframe
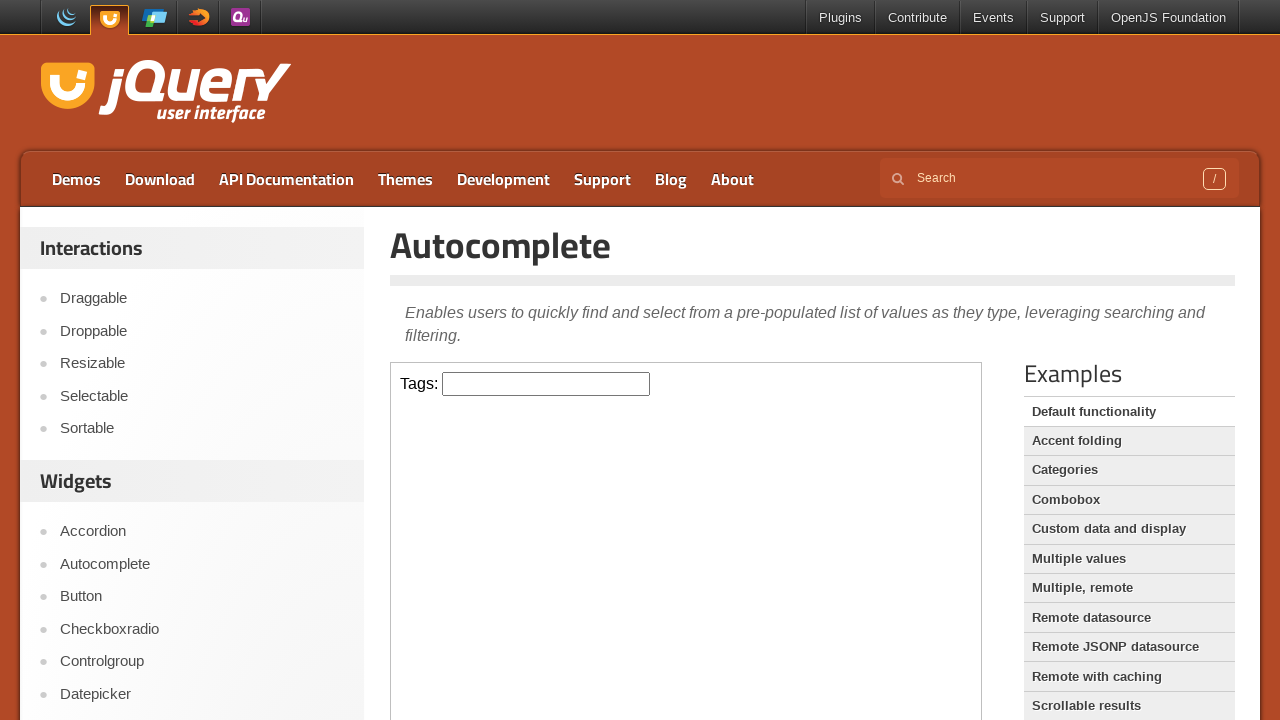

Typed 'a' in autocomplete input field on iframe.demo-frame >> internal:control=enter-frame >> #tags
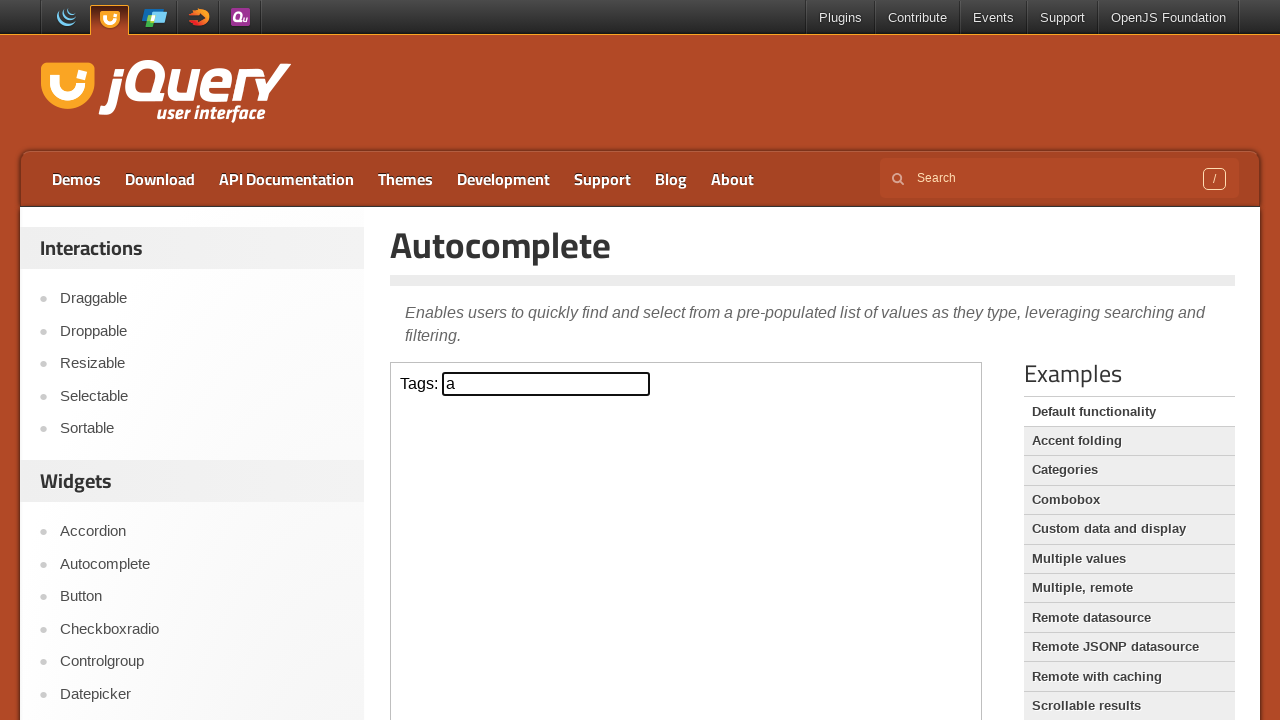

Autocomplete suggestions appeared
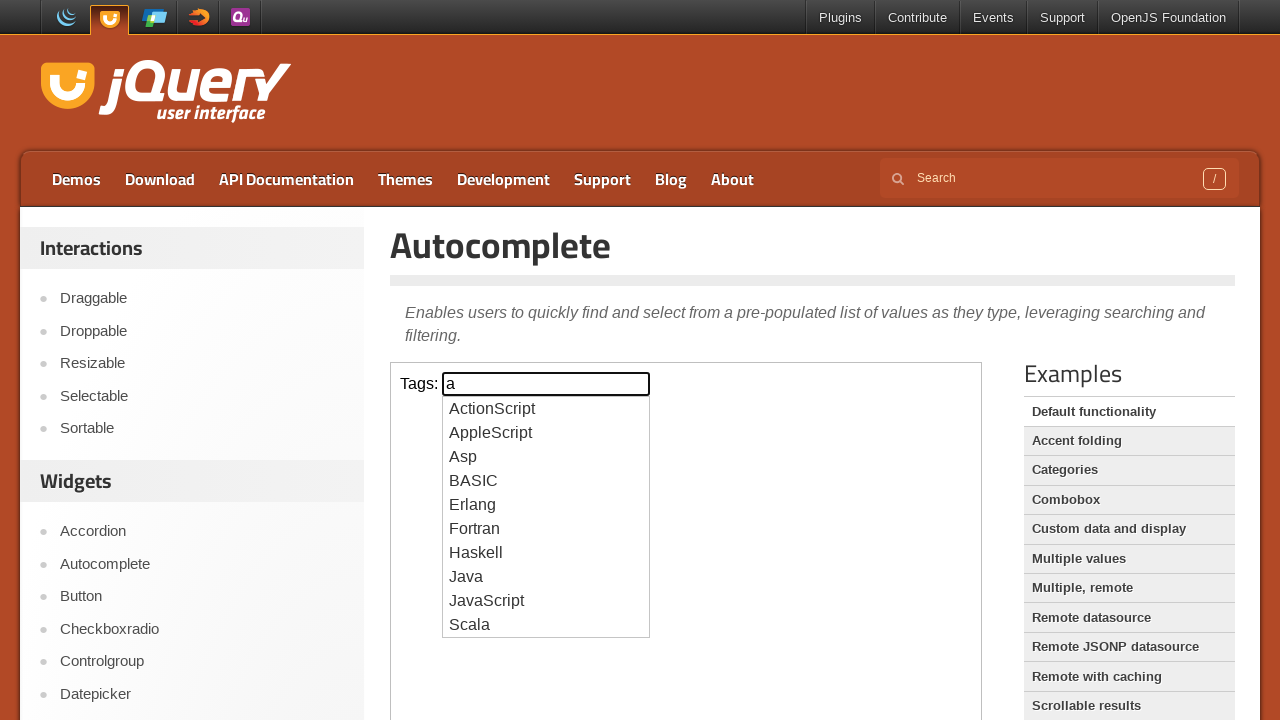

Retrieved 10 autocomplete suggestions
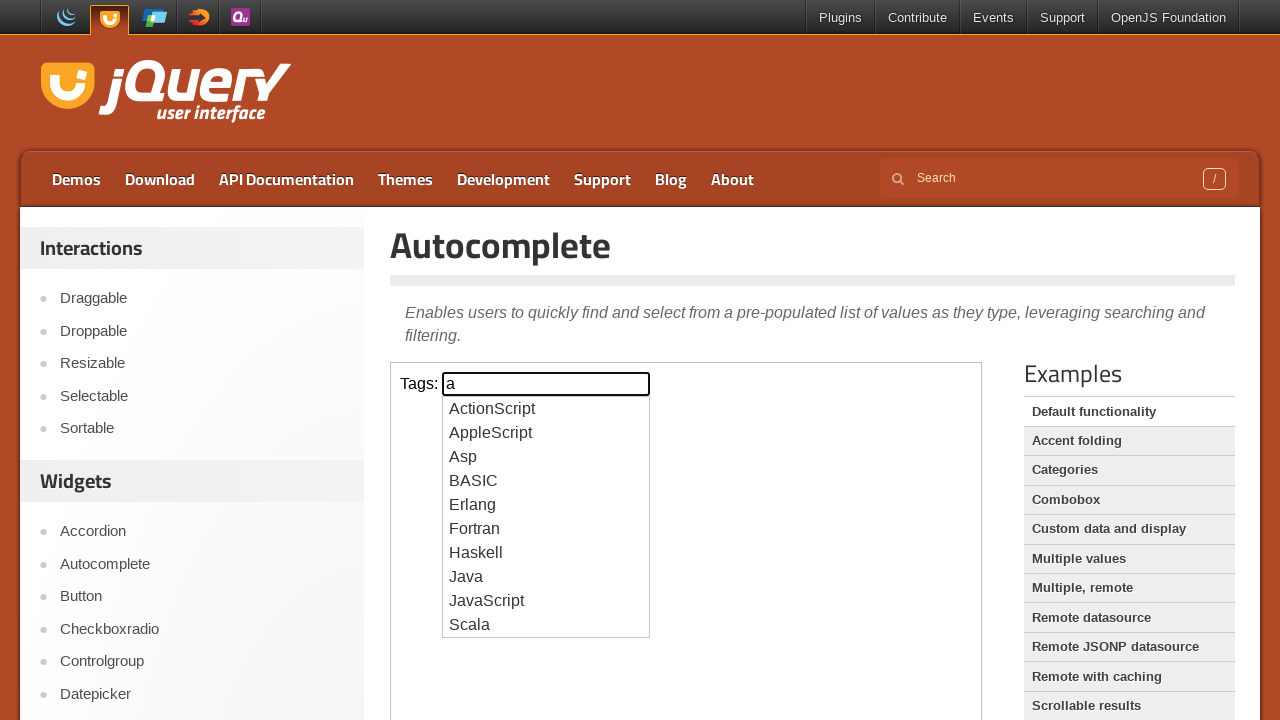

Pressed ArrowDown once to navigate suggestions (1/3) on iframe.demo-frame >> internal:control=enter-frame >> #tags
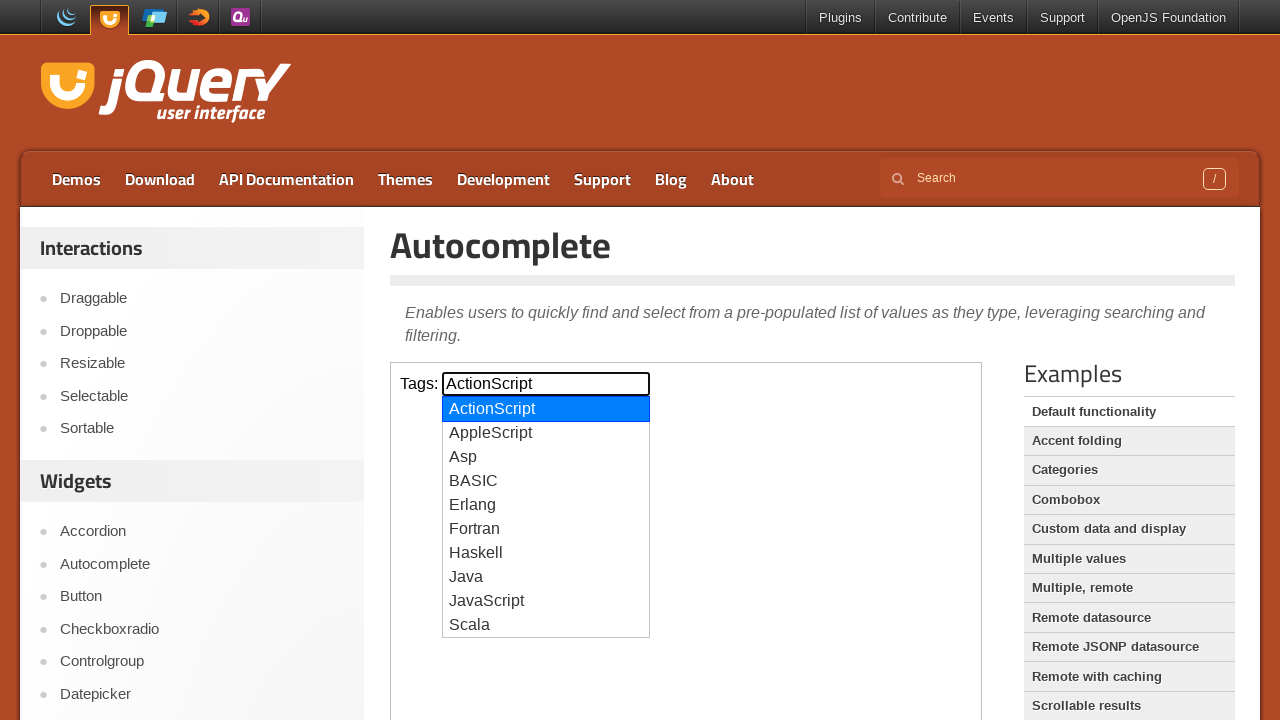

Pressed ArrowDown twice to navigate suggestions (2/3) on iframe.demo-frame >> internal:control=enter-frame >> #tags
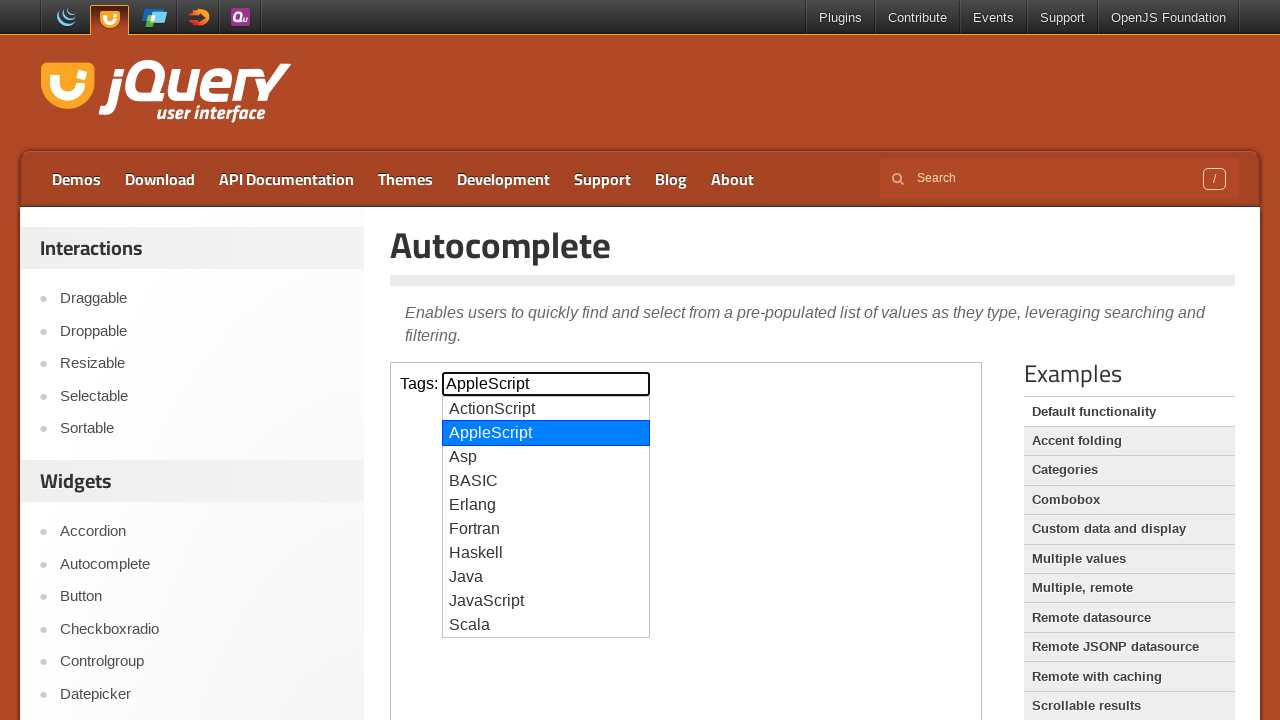

Pressed ArrowDown three times to navigate suggestions (3/3) on iframe.demo-frame >> internal:control=enter-frame >> #tags
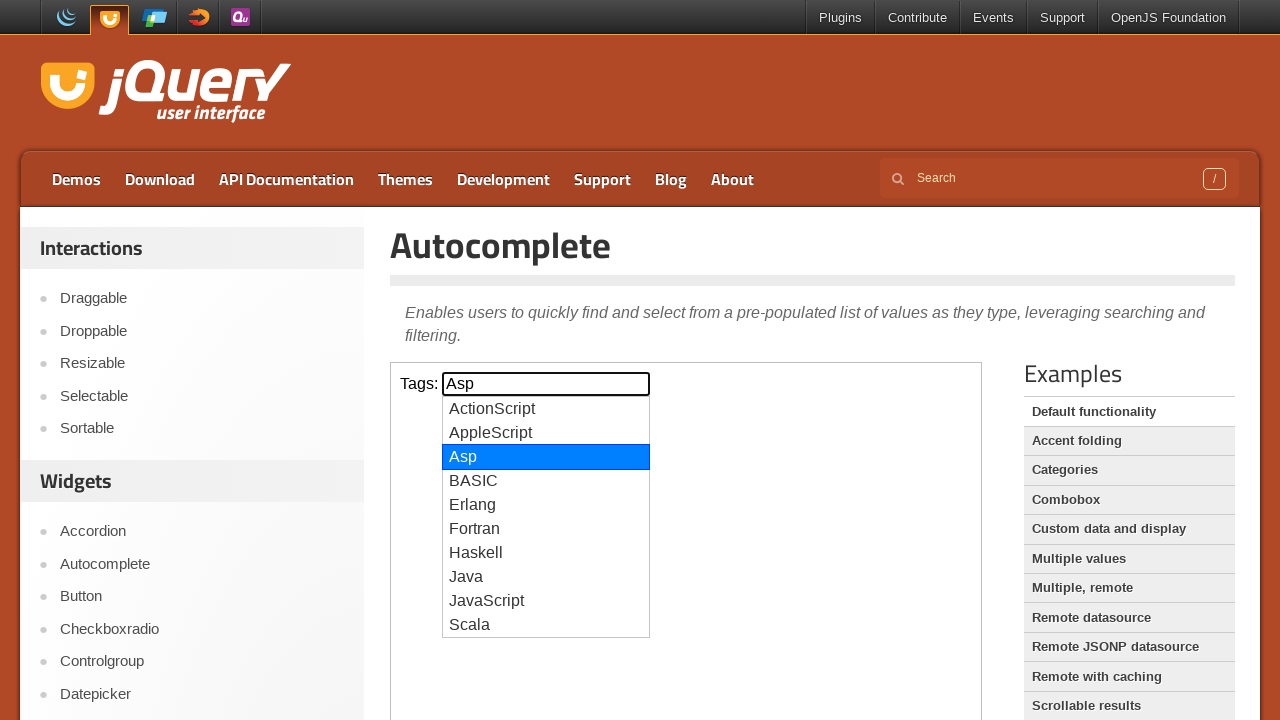

Pressed Enter to select the highlighted suggestion on iframe.demo-frame >> internal:control=enter-frame >> #tags
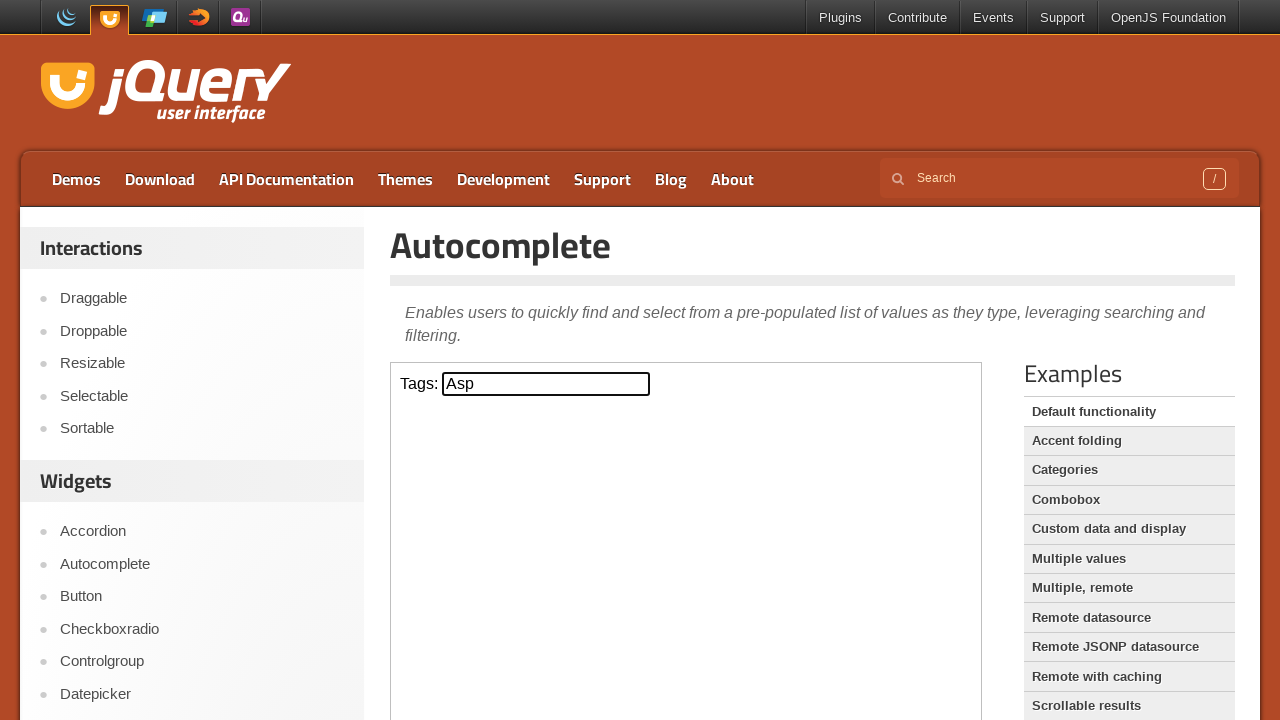

Waited 4 seconds to view the final result
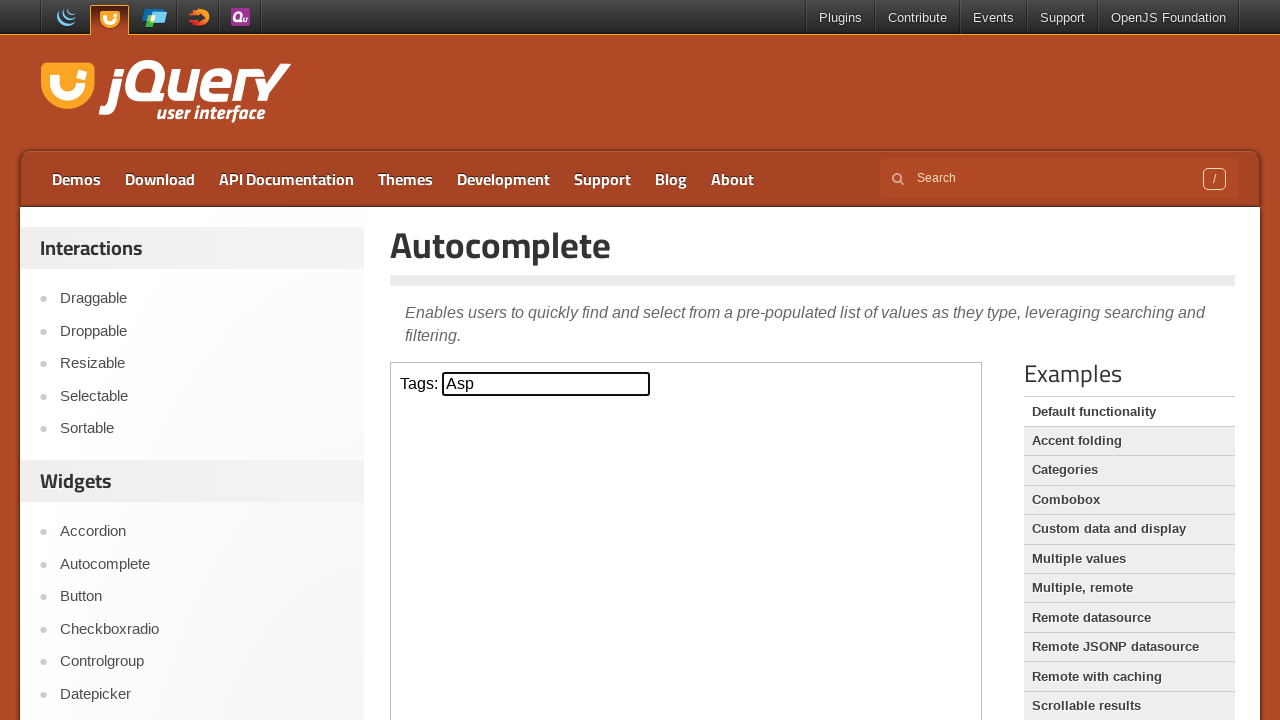

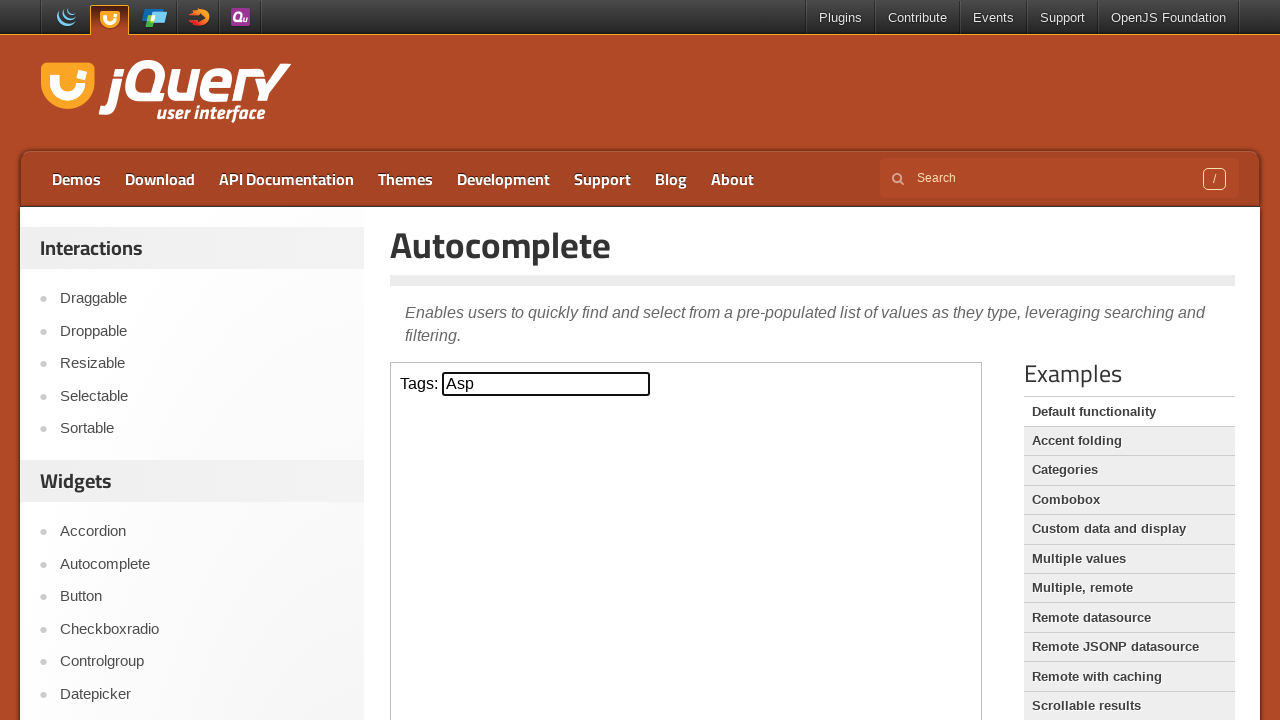